Tests window handling by clicking a link that opens a new window, switching to the new window to verify its content, then switching back to the original window.

Starting URL: https://the-internet.herokuapp.com/windows

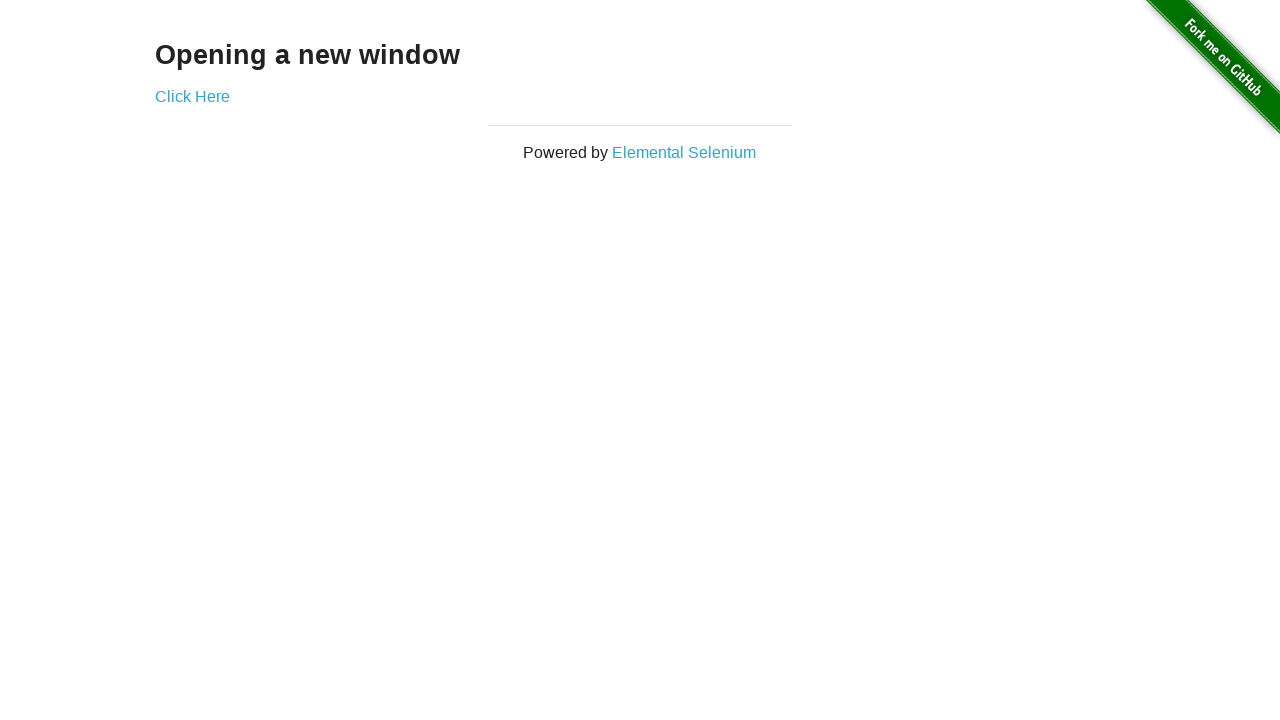

Stored original page URL
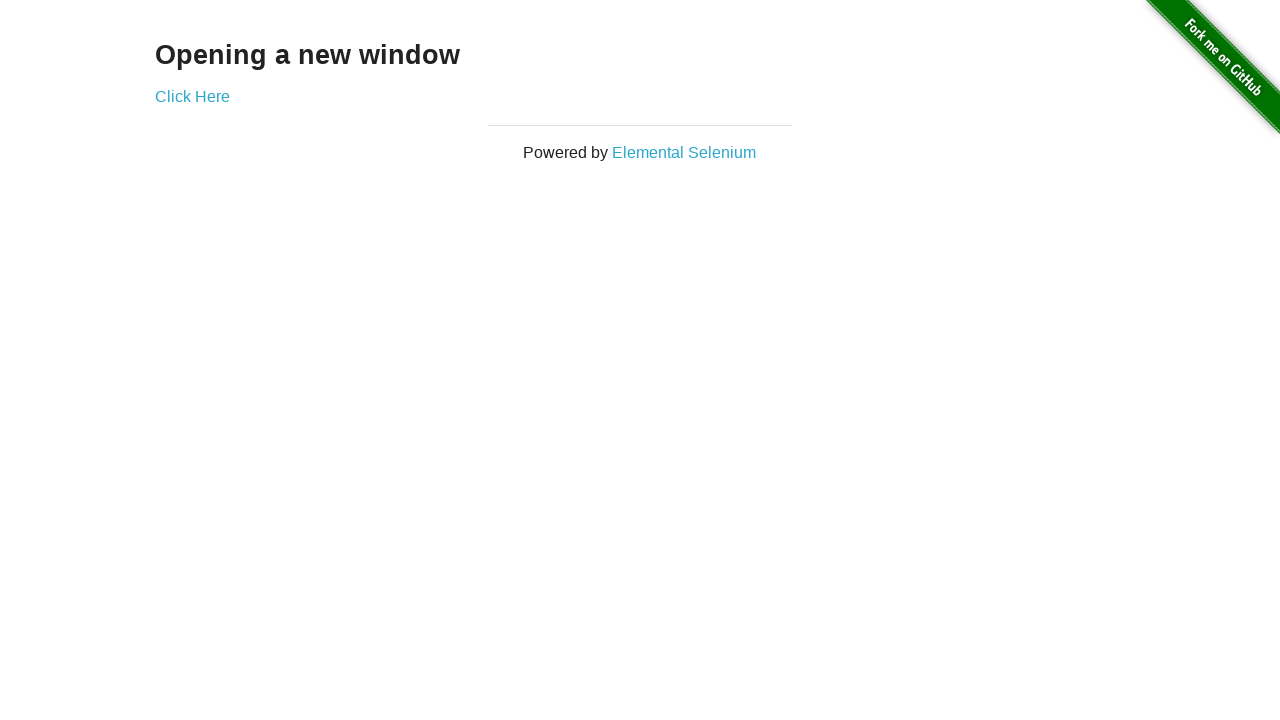

Clicked 'Click Here' link to open new window at (192, 96) on xpath=//a[text()='Click Here']
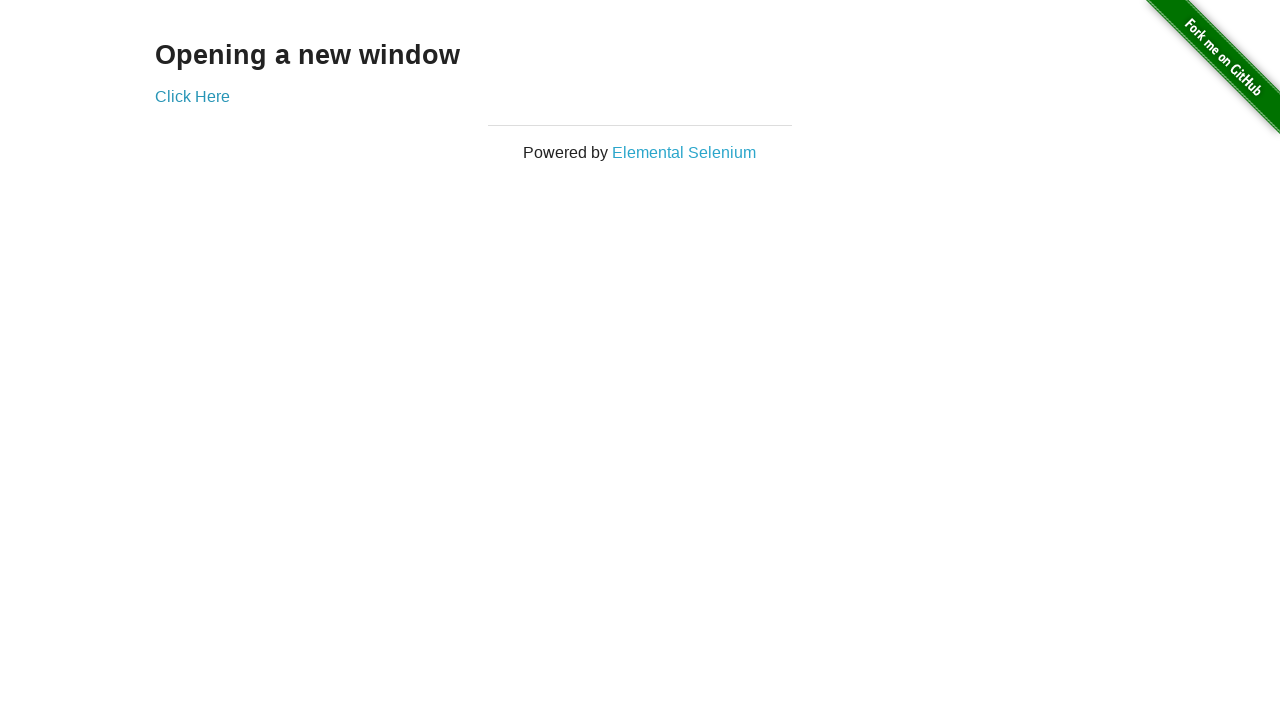

Retrieved new window/page object
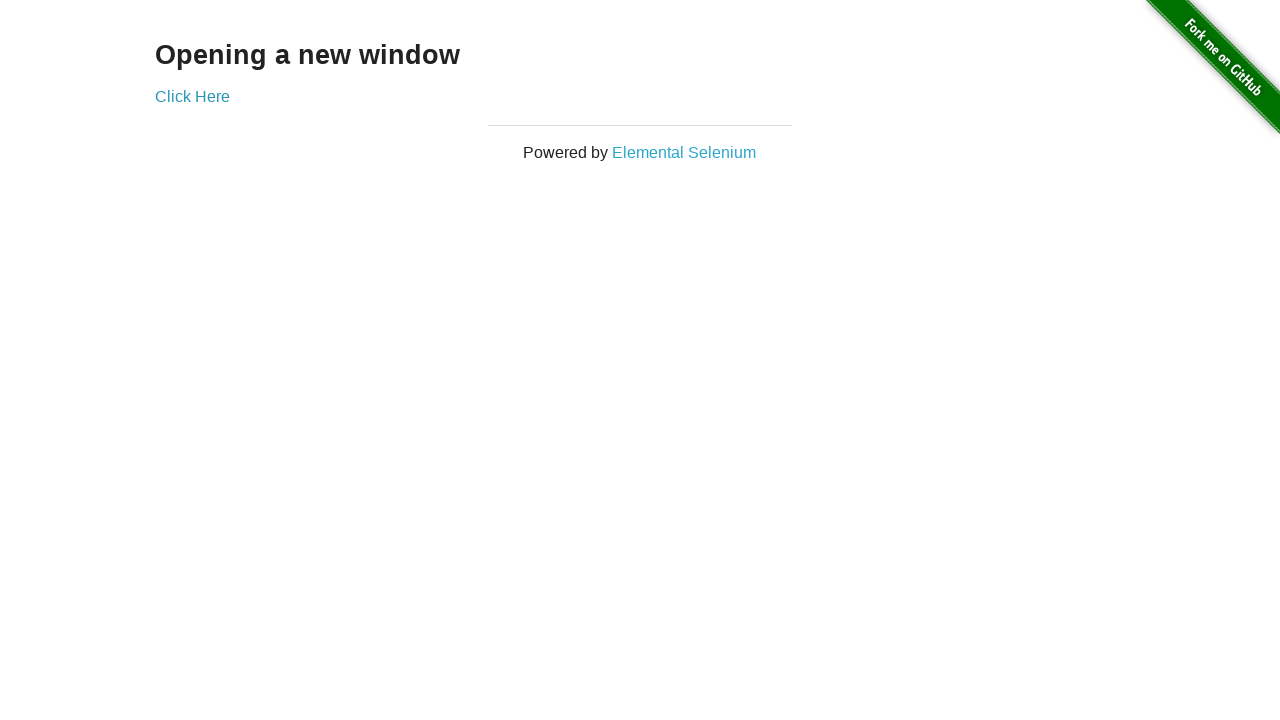

New window finished loading
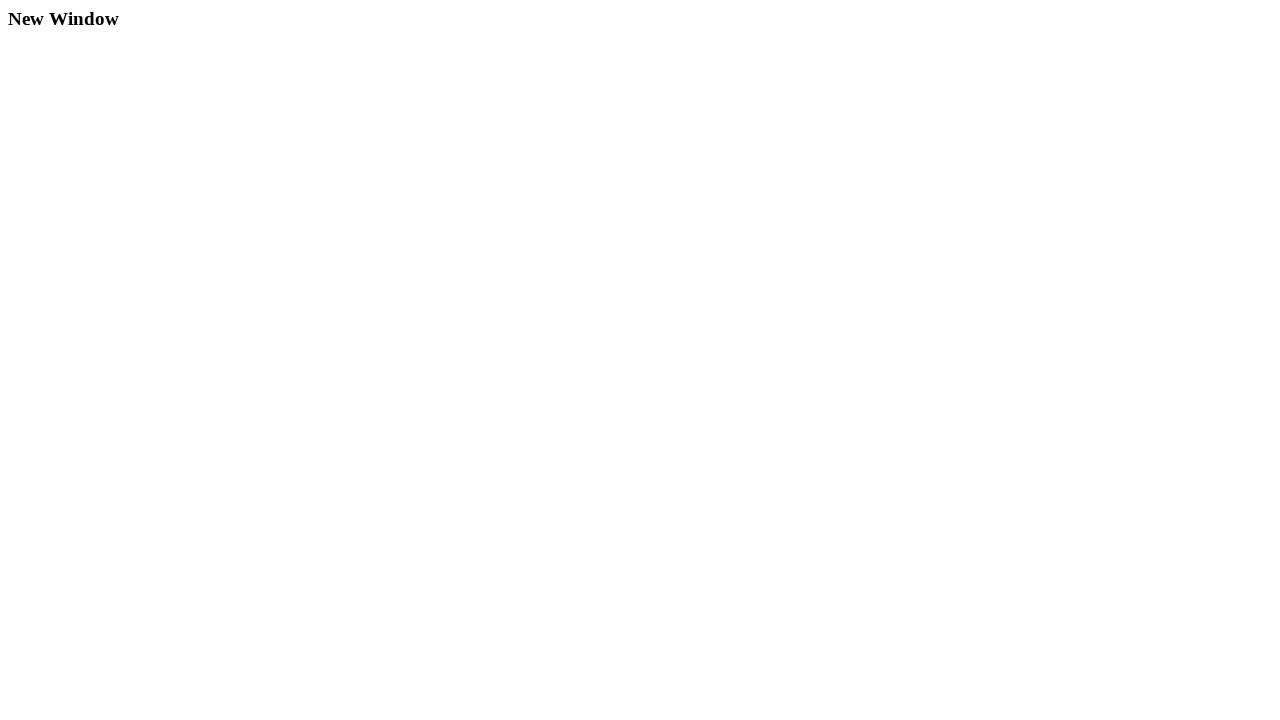

Found 'New Window' heading in new window
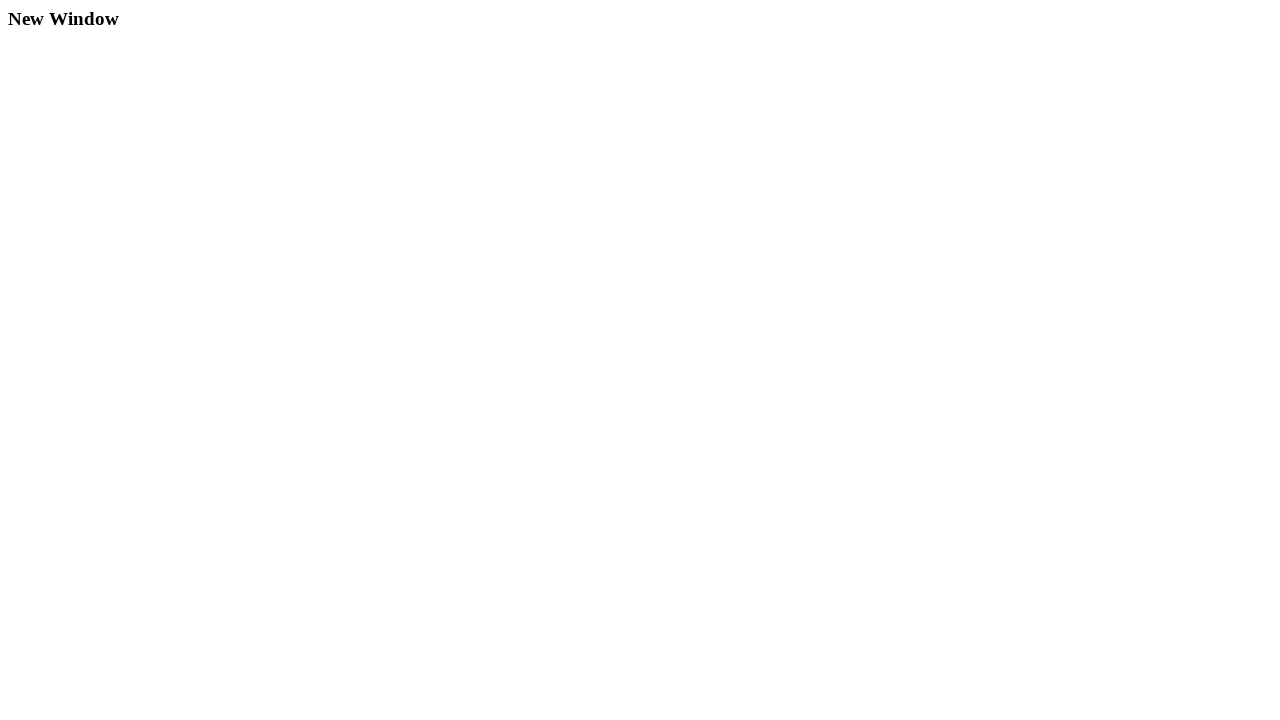

Located the 'New Window' text element
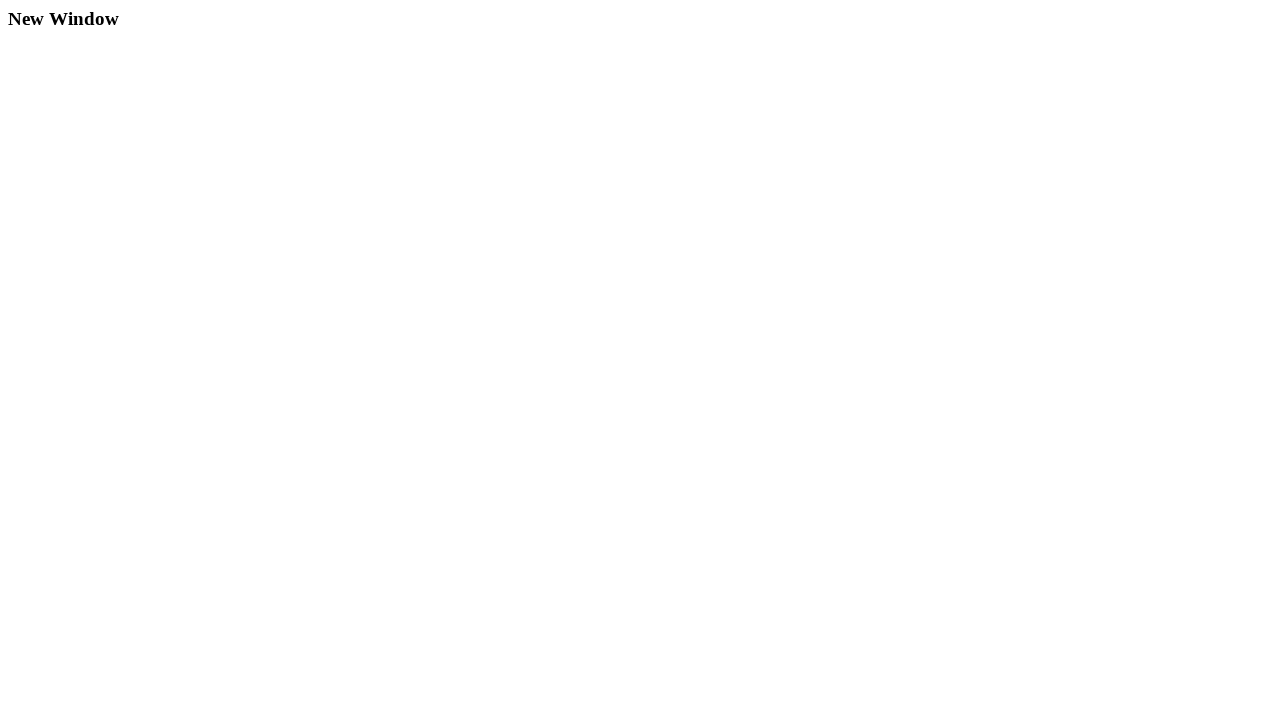

Extracted text content: 'New Window'
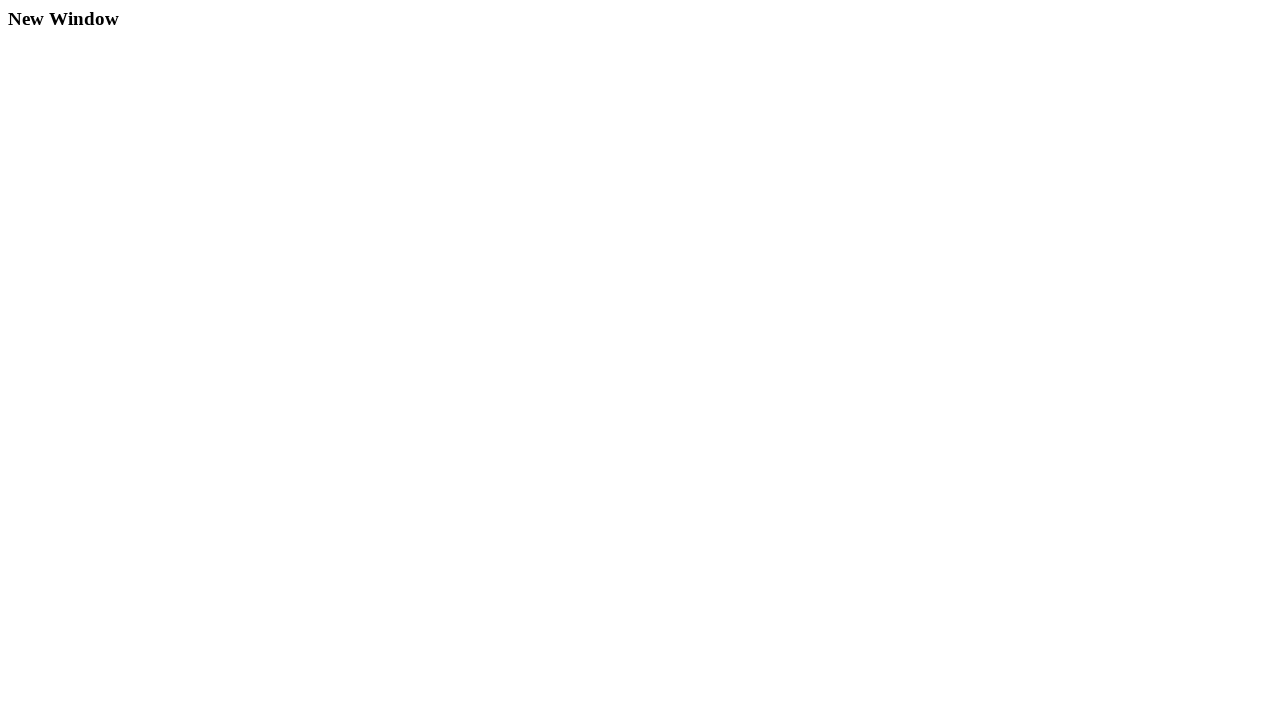

Closed the new window
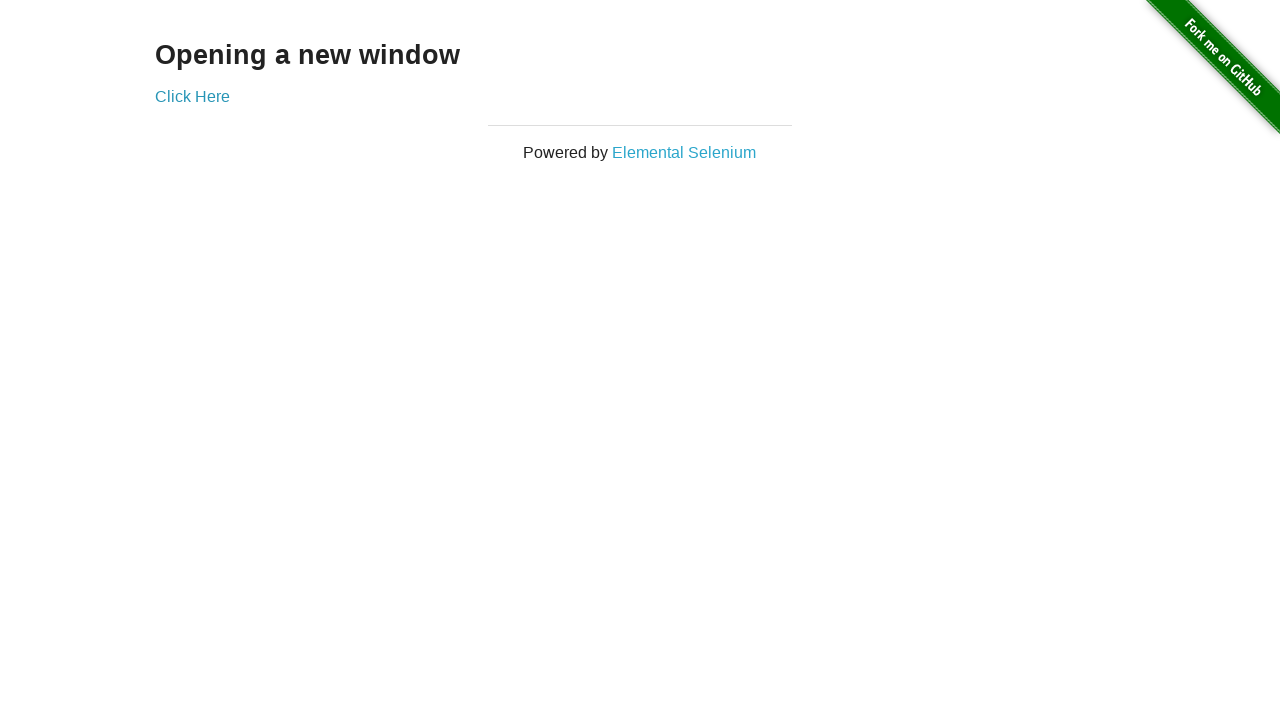

Verified original window is still active and URL matches
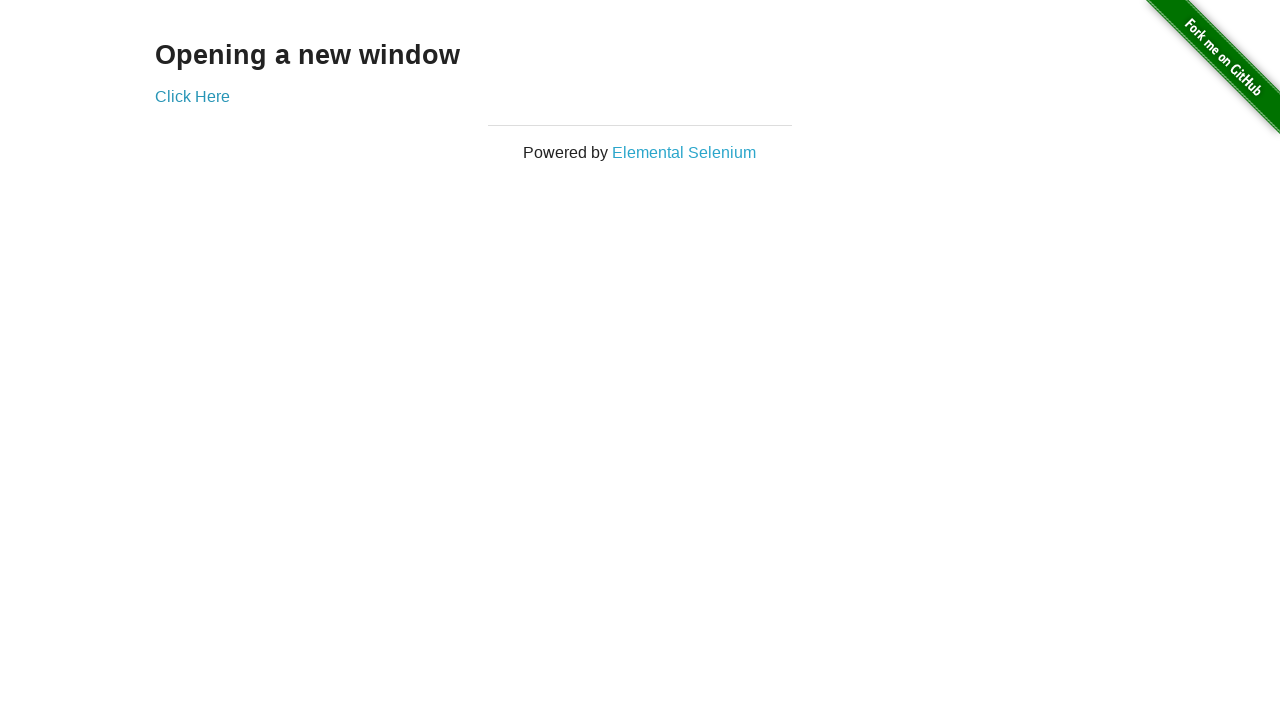

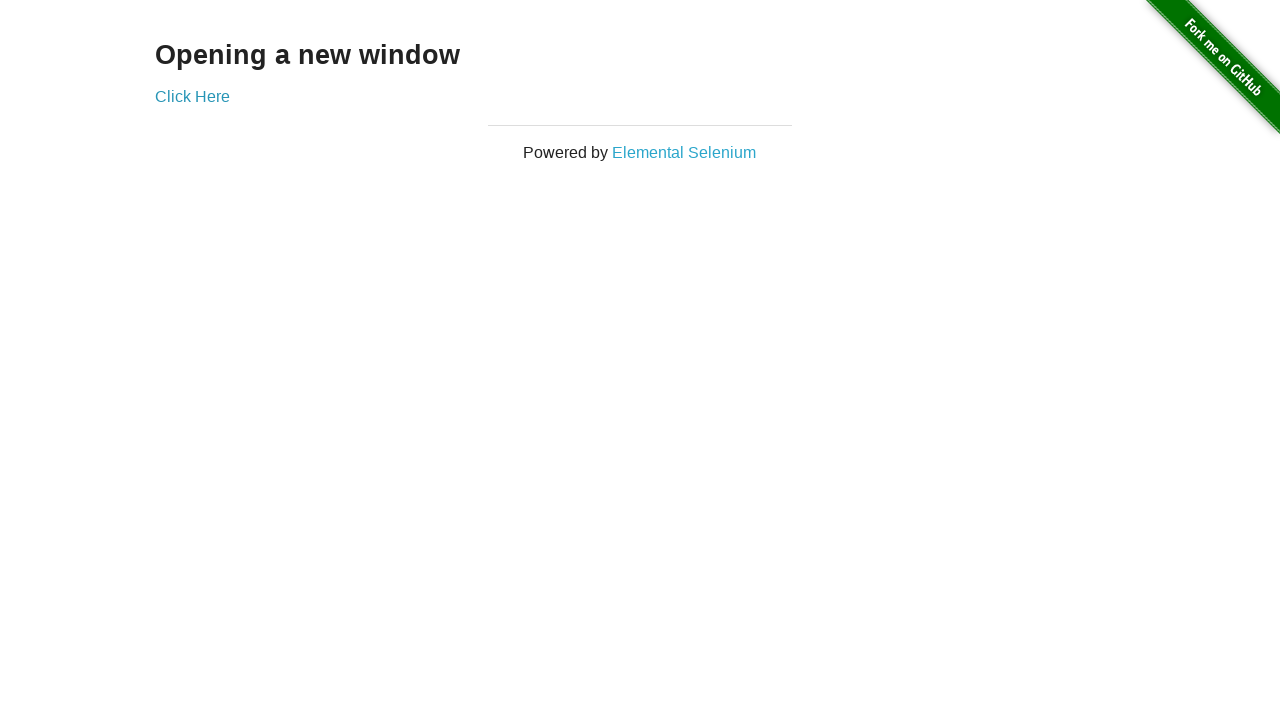